Tests that the toggle-all checkbox state updates when individual items are completed or cleared.

Starting URL: https://demo.playwright.dev/todomvc

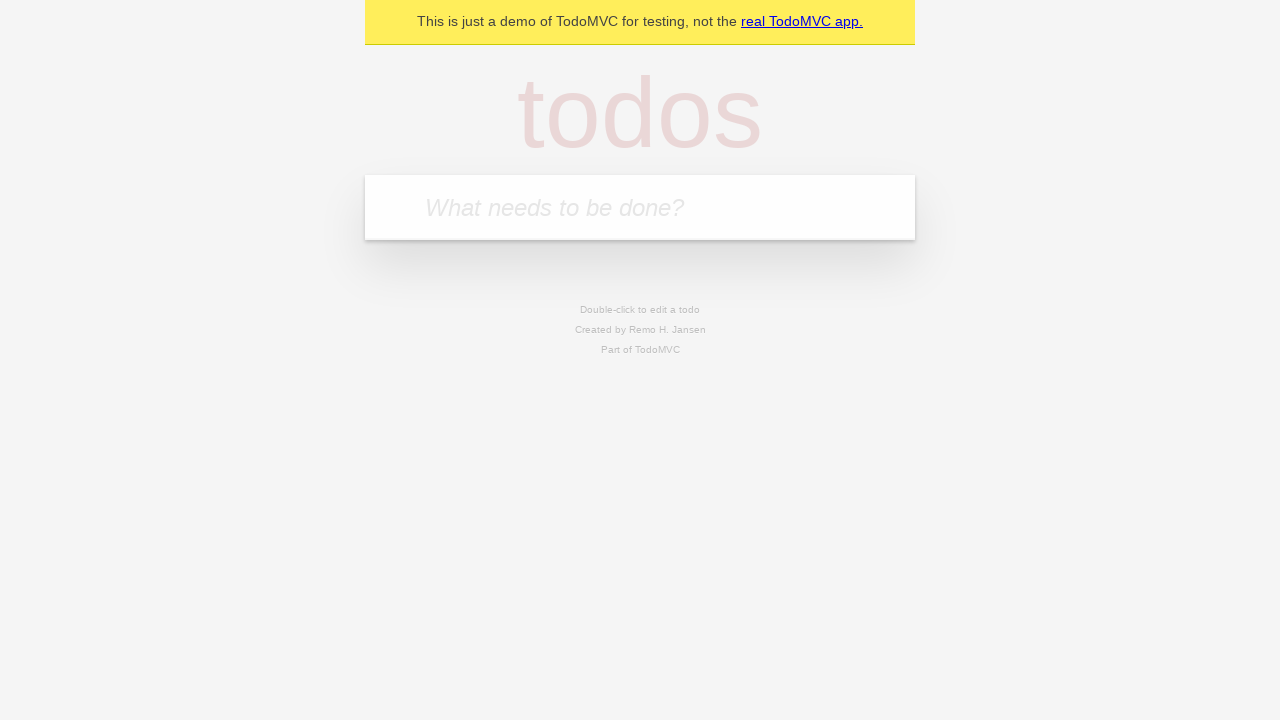

Filled todo input with 'buy some cheese' on internal:attr=[placeholder="What needs to be done?"i]
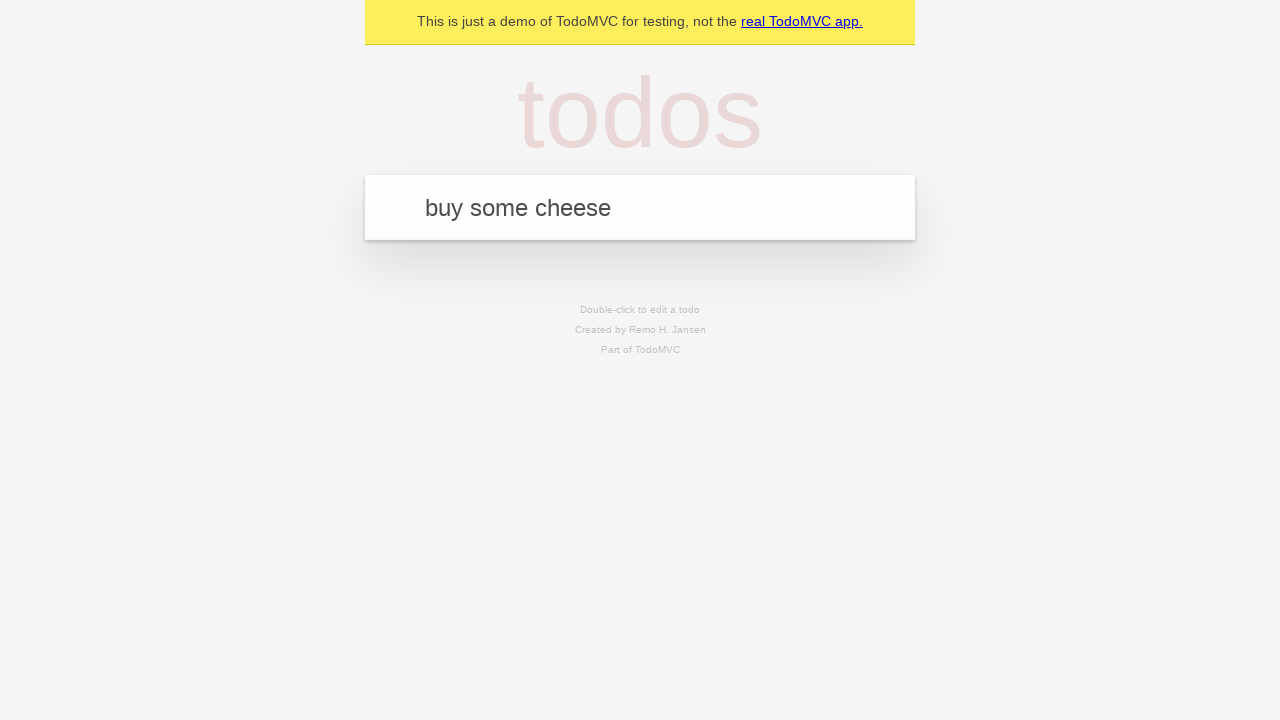

Pressed Enter to create first todo on internal:attr=[placeholder="What needs to be done?"i]
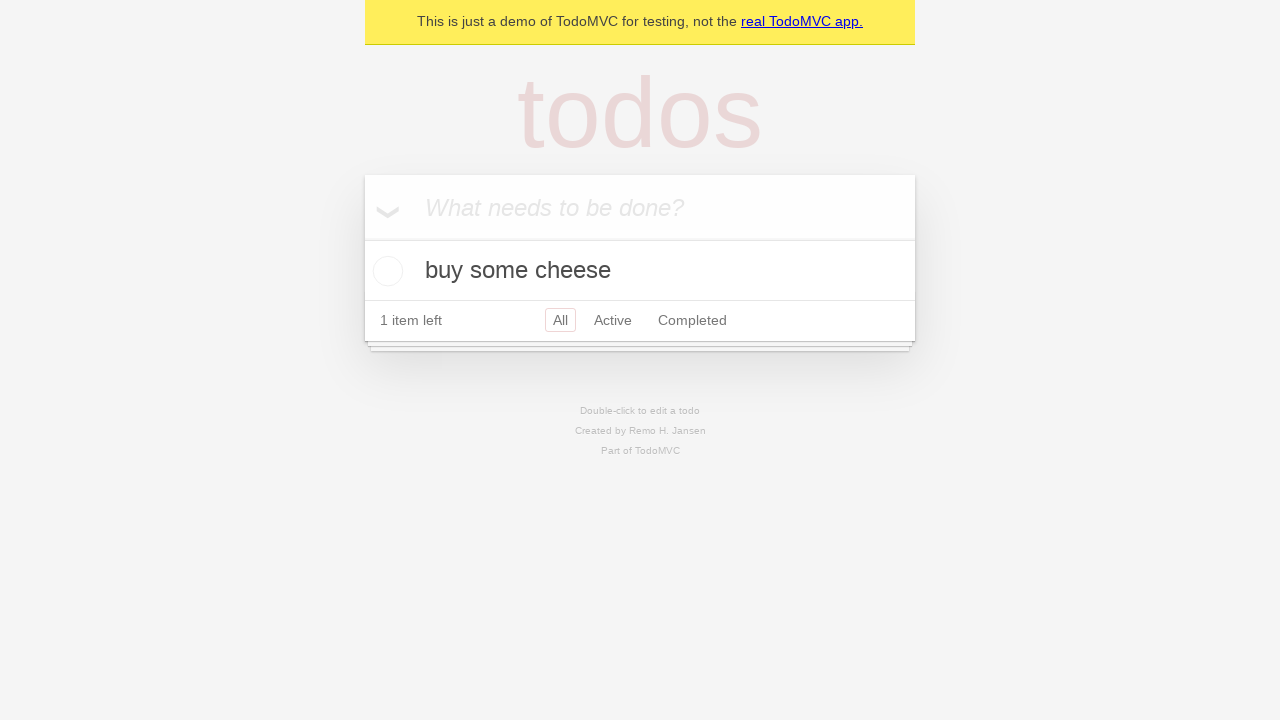

Filled todo input with 'feed the cat' on internal:attr=[placeholder="What needs to be done?"i]
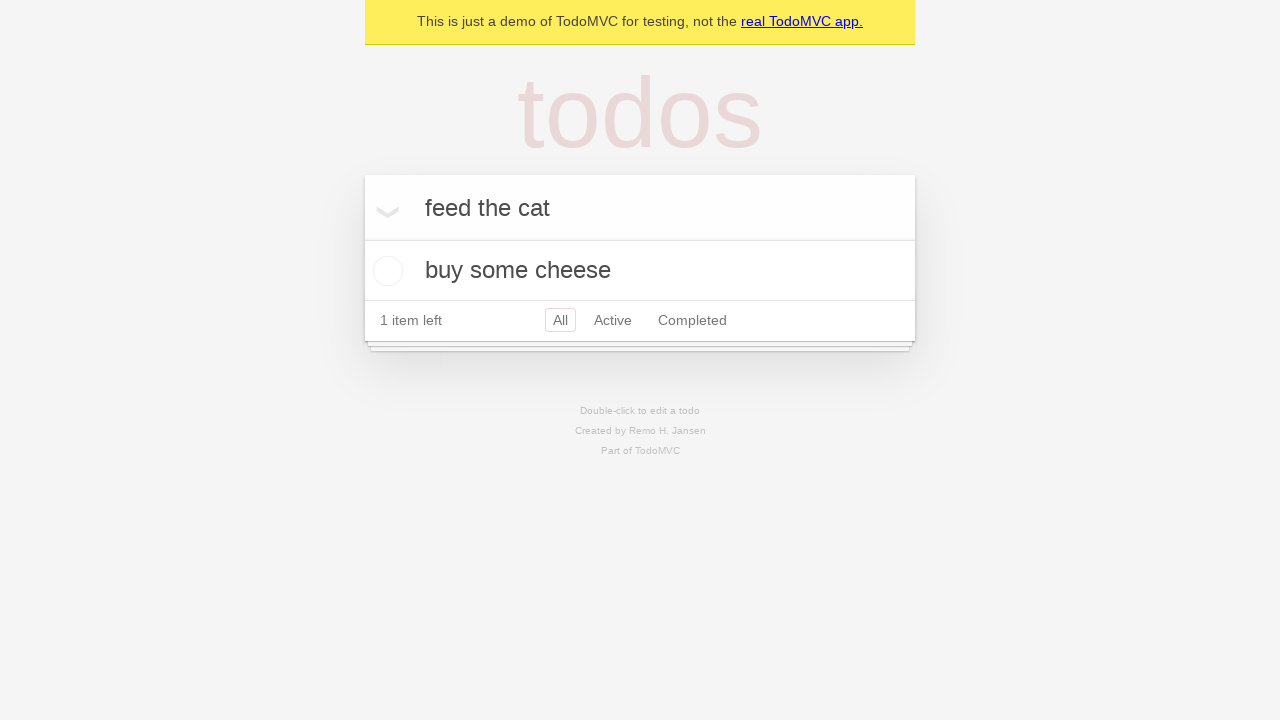

Pressed Enter to create second todo on internal:attr=[placeholder="What needs to be done?"i]
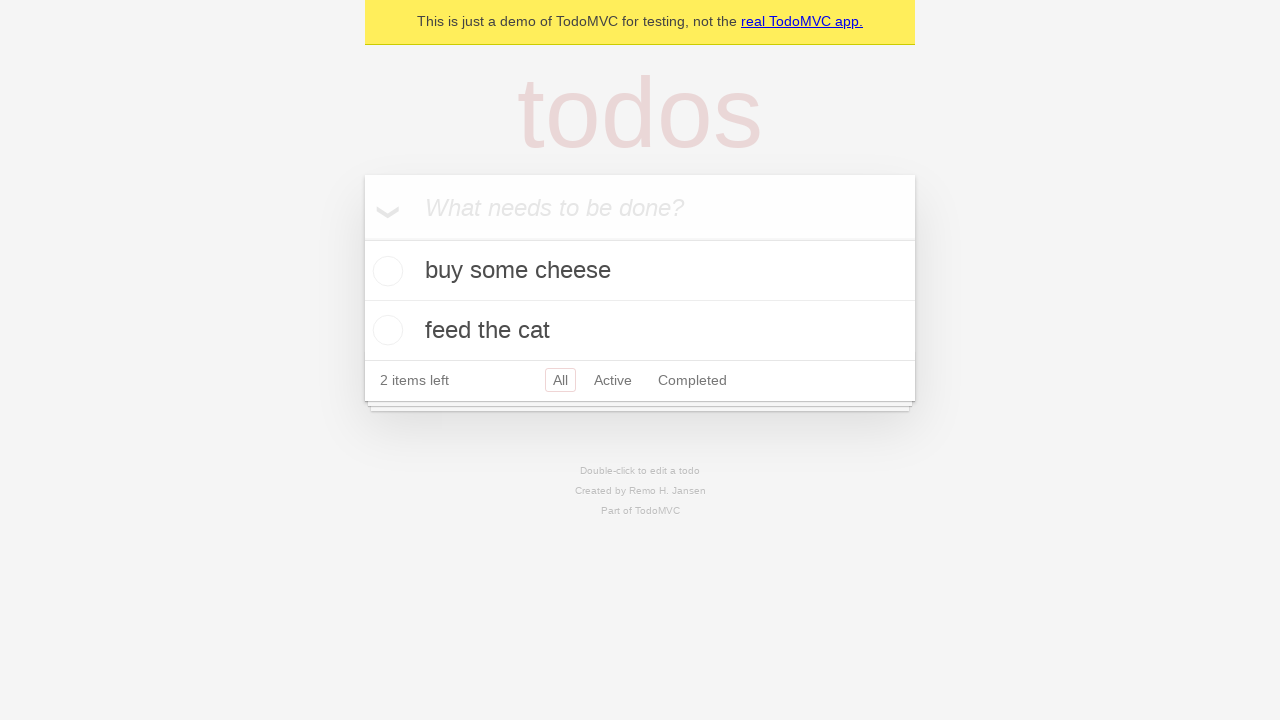

Filled todo input with 'book a doctors appointment' on internal:attr=[placeholder="What needs to be done?"i]
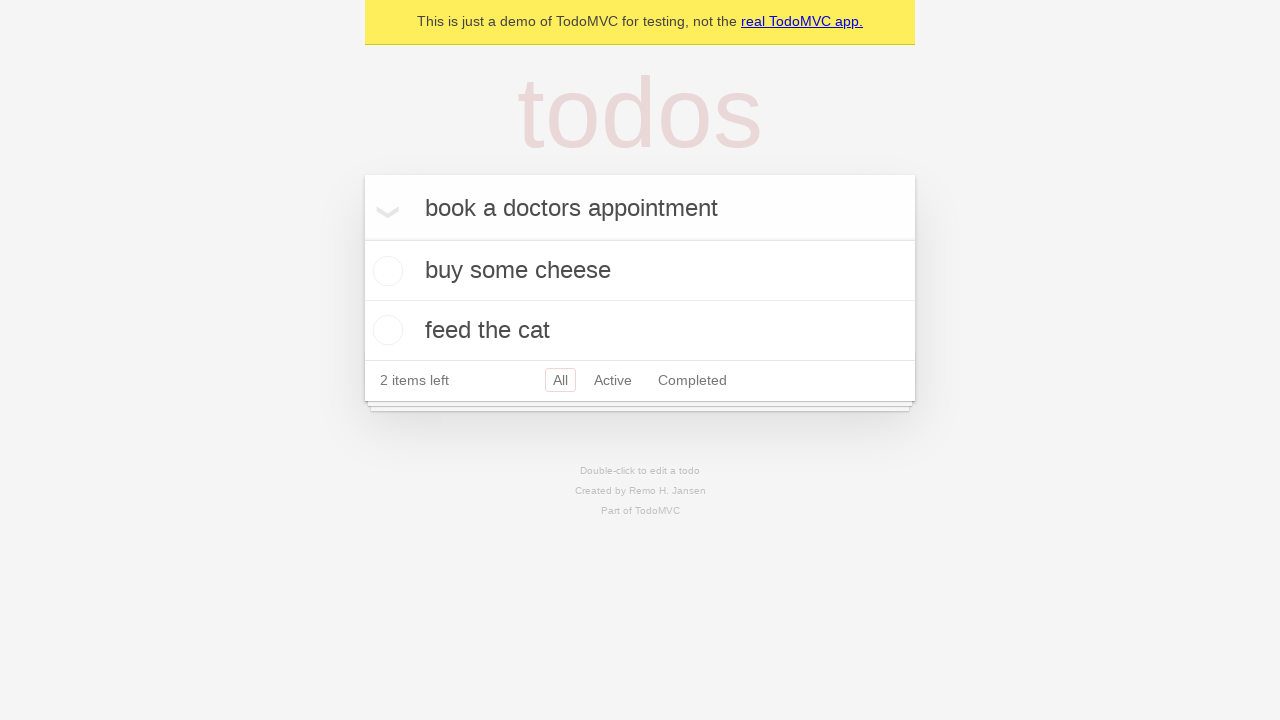

Pressed Enter to create third todo on internal:attr=[placeholder="What needs to be done?"i]
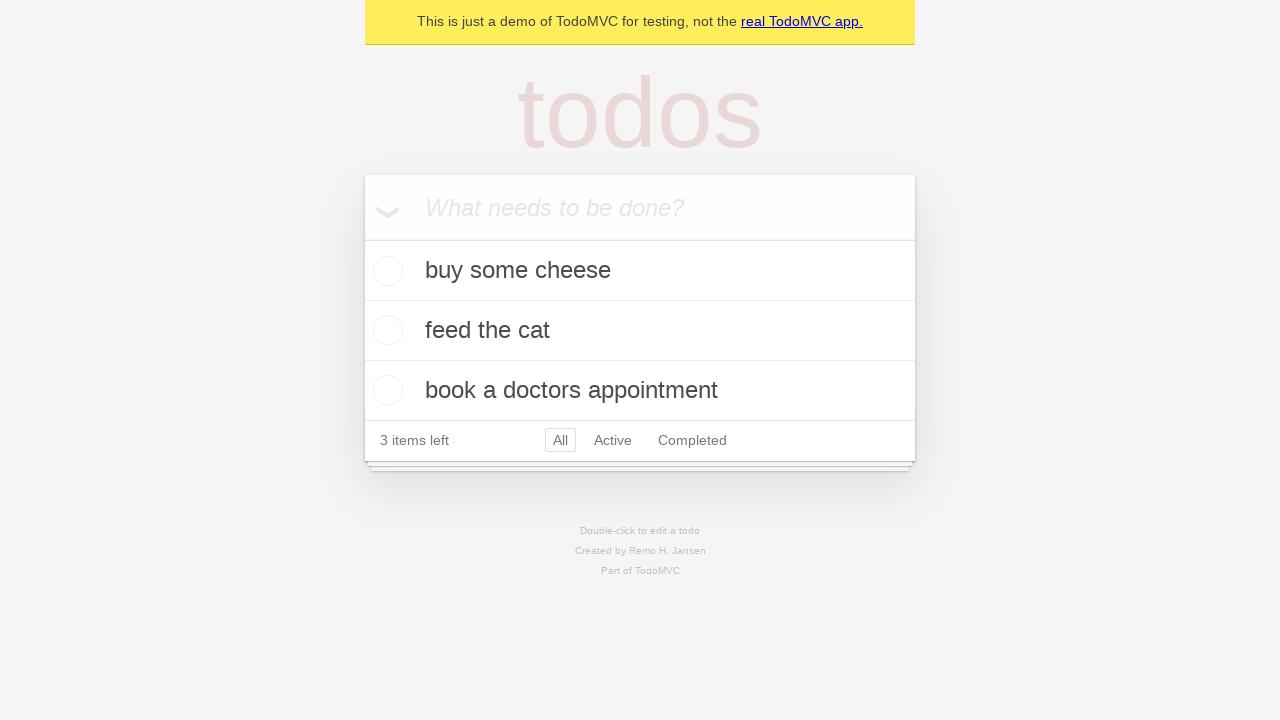

Waited for all 3 todos to be created
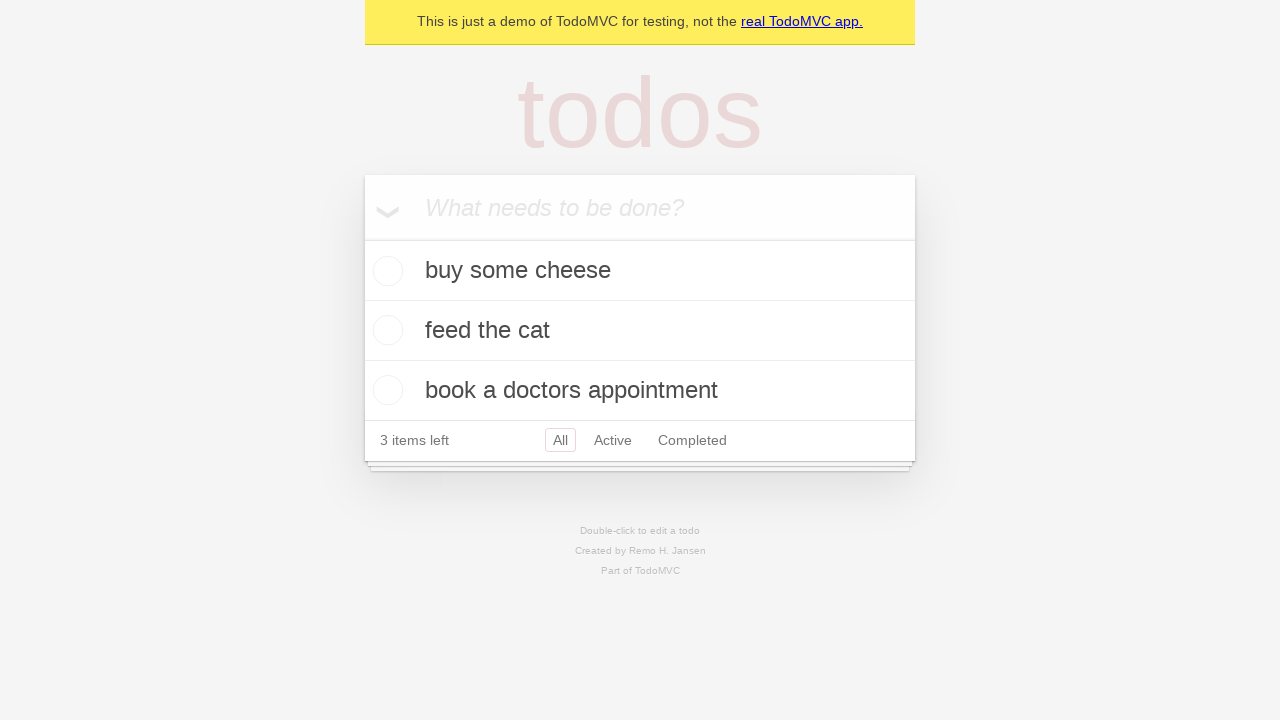

Checked toggle-all checkbox to mark all todos as complete at (362, 238) on internal:label="Mark all as complete"i
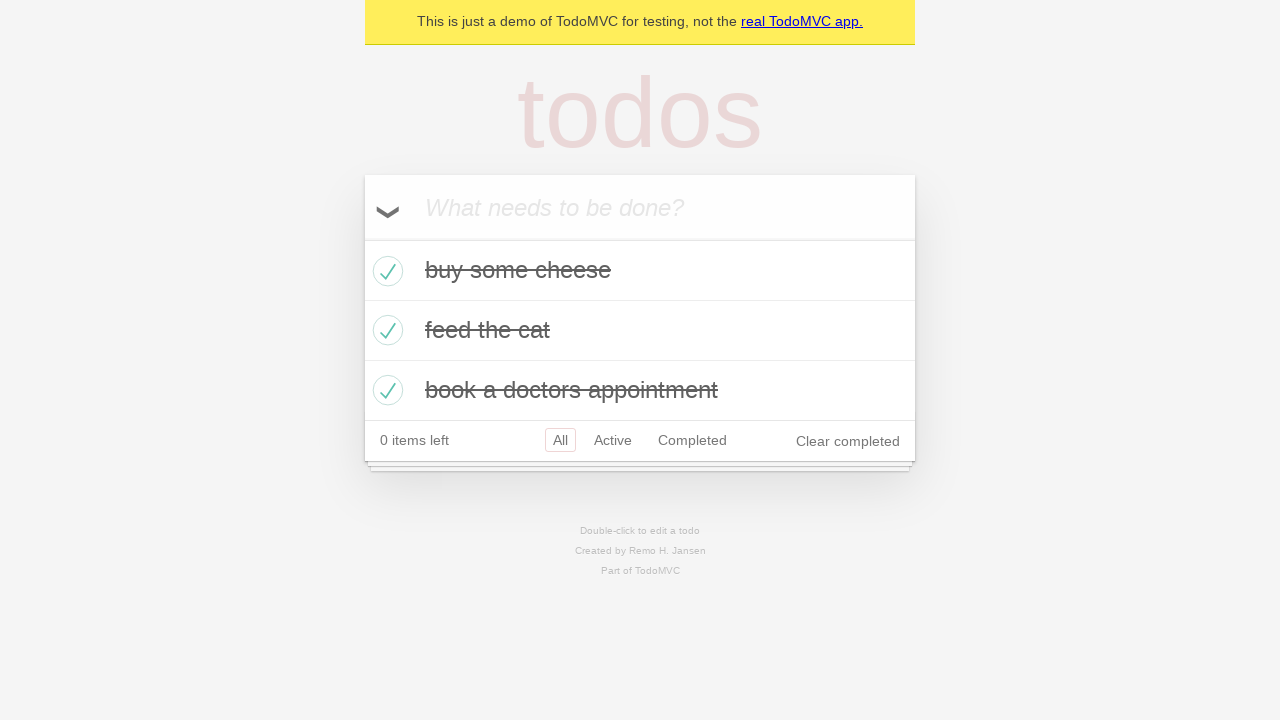

Unchecked the first todo checkbox at (385, 271) on internal:testid=[data-testid="todo-item"s] >> nth=0 >> internal:role=checkbox
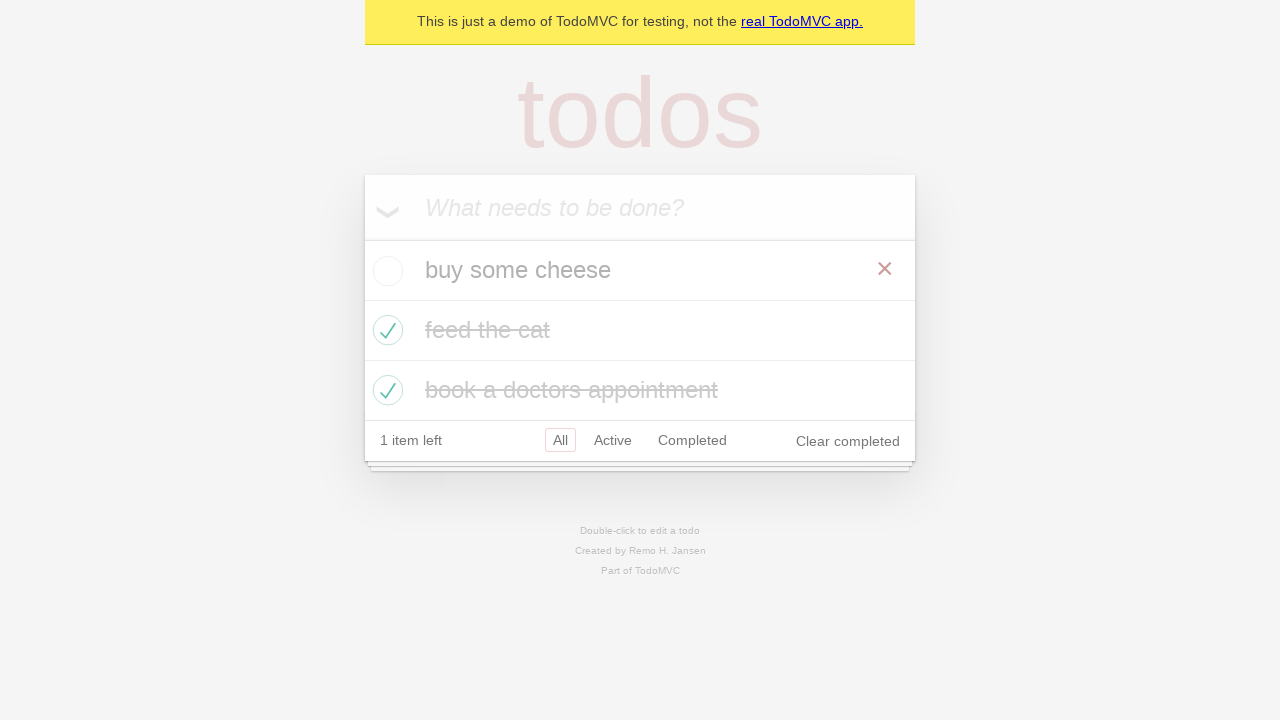

Re-checked the first todo checkbox at (385, 271) on internal:testid=[data-testid="todo-item"s] >> nth=0 >> internal:role=checkbox
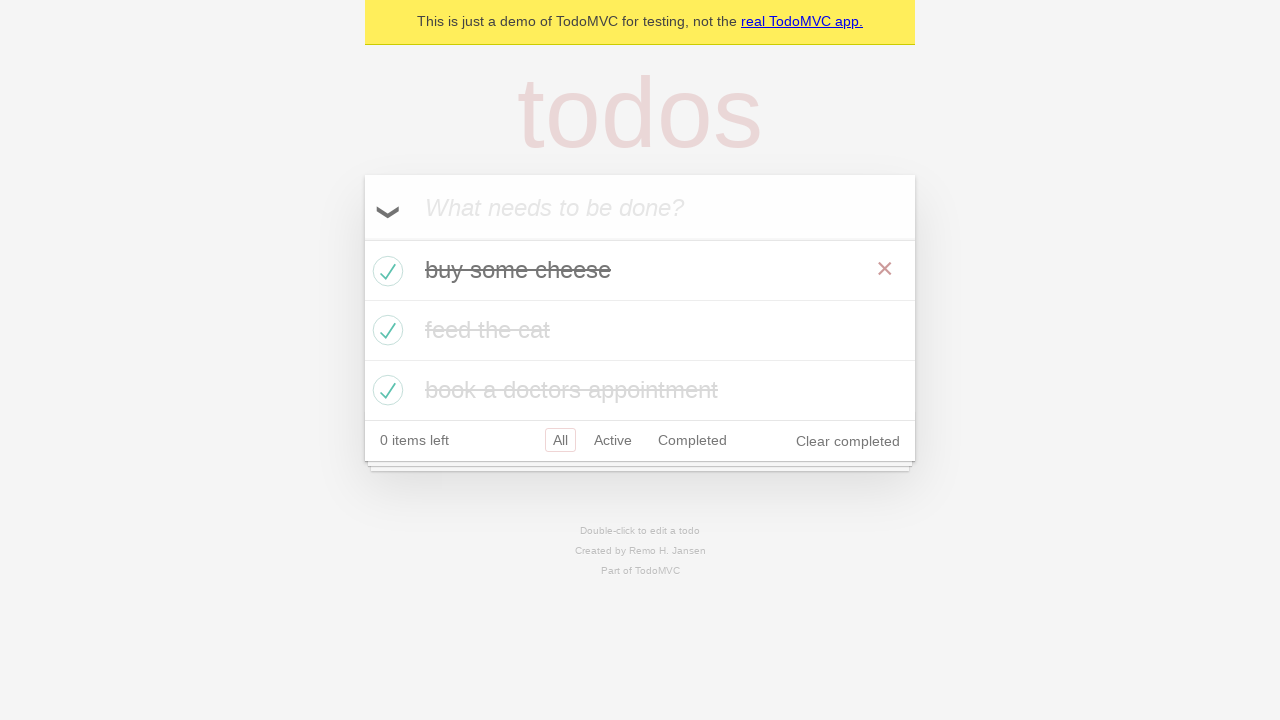

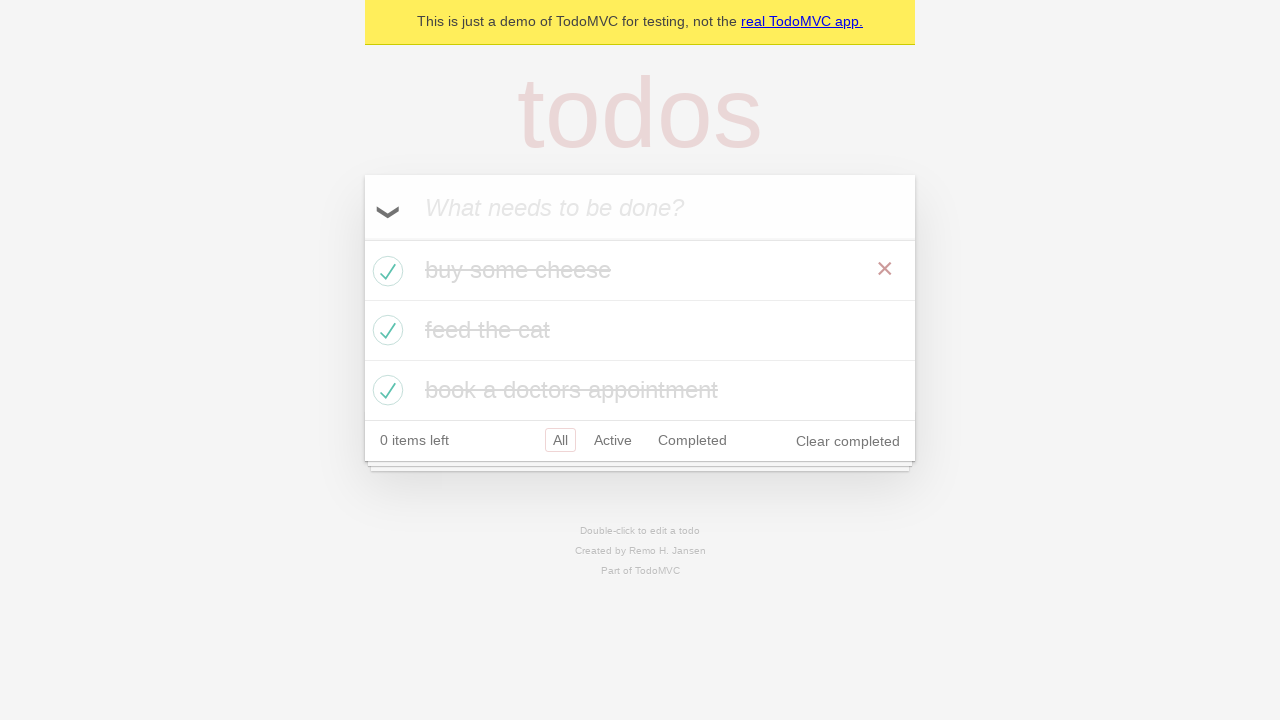